Navigates through a series of blog post pages on cnblogs.com, loading each page in sequence to verify they are accessible.

Starting URL: http://www.cnblogs.com/wenBlog/p/8302903.html

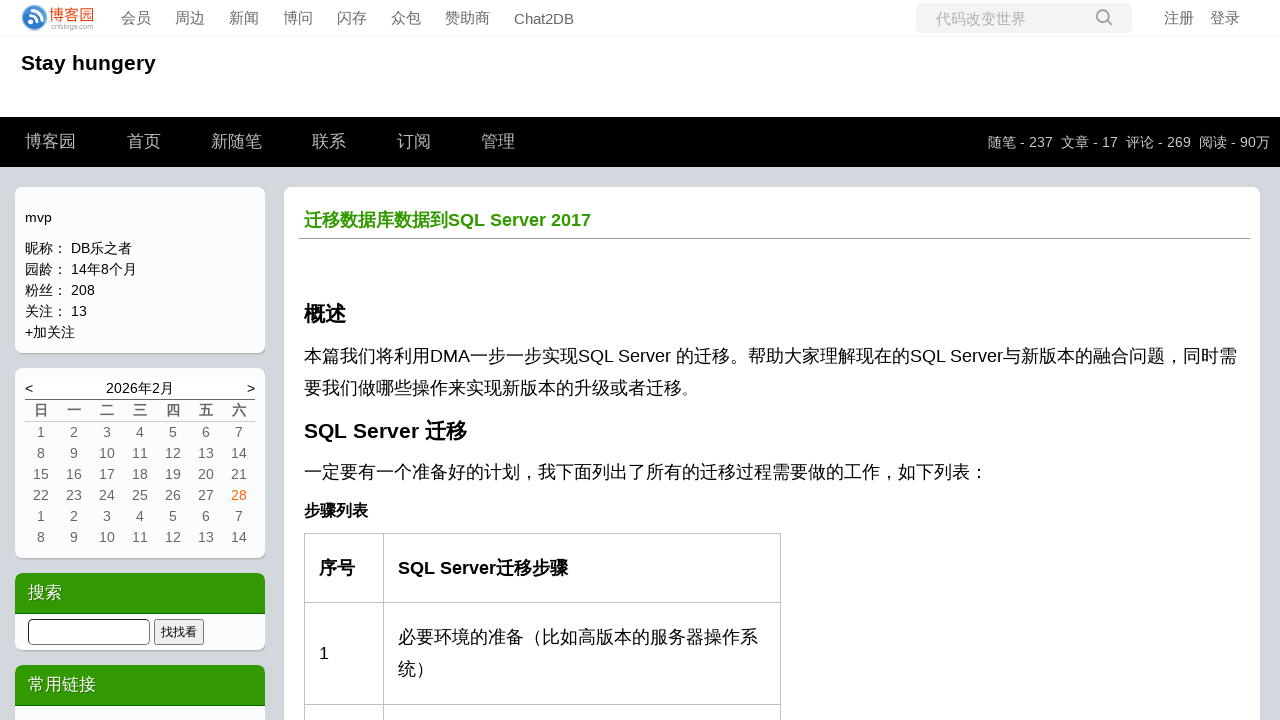

Initial page loaded with domcontentloaded state
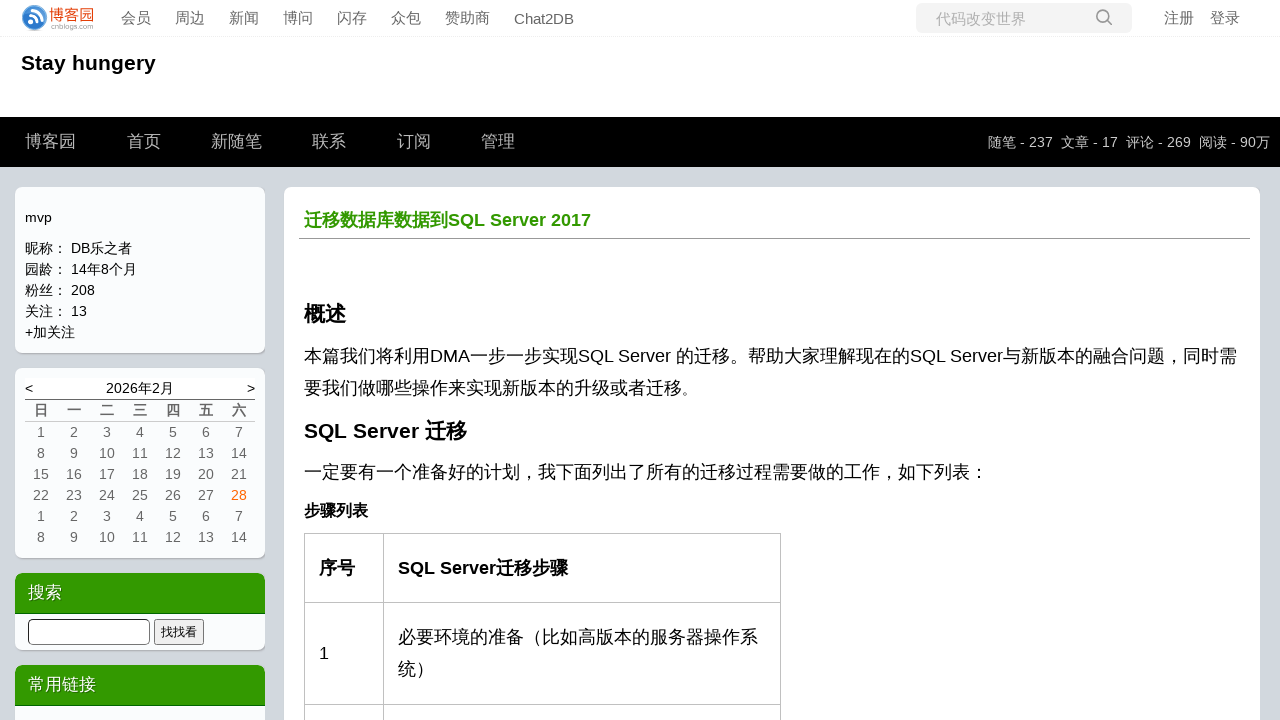

Navigated to blog post: https://www.cnblogs.com/wenBlog/p/8297100.html
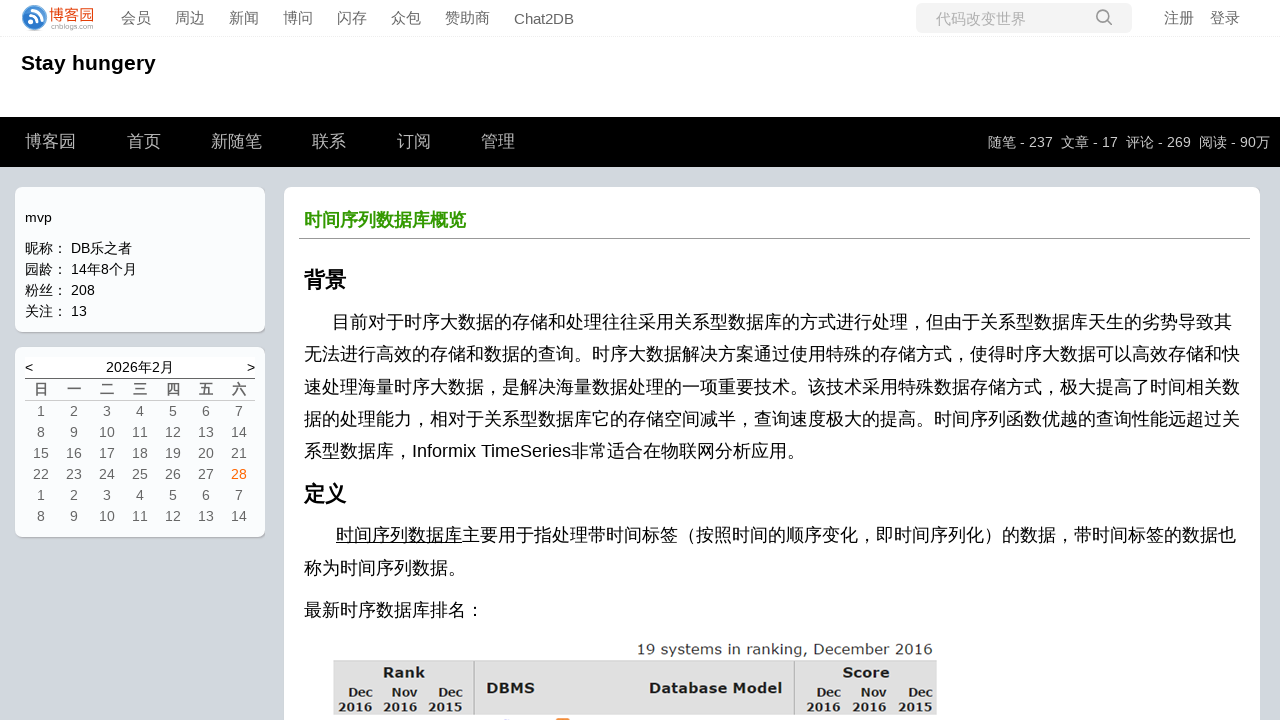

Blog post page loaded: https://www.cnblogs.com/wenBlog/p/8297100.html
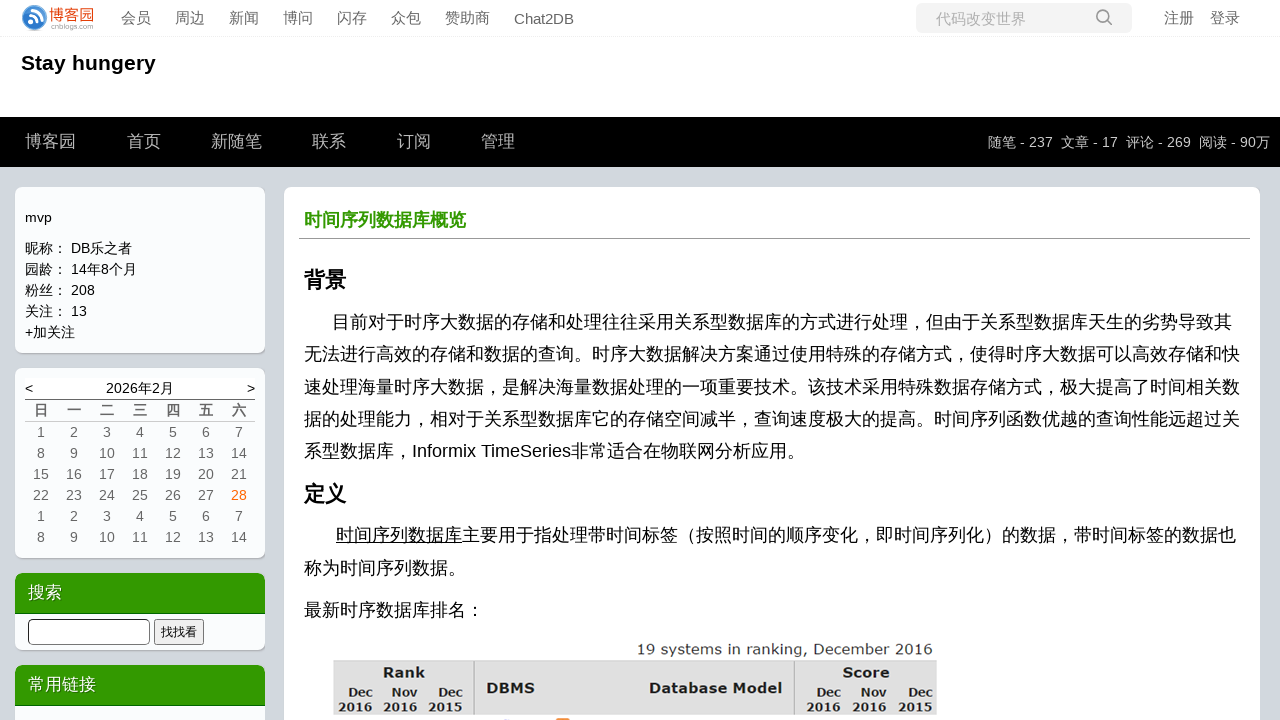

Navigated to blog post: http://www.cnblogs.com/wenBlog/p/8193935.html
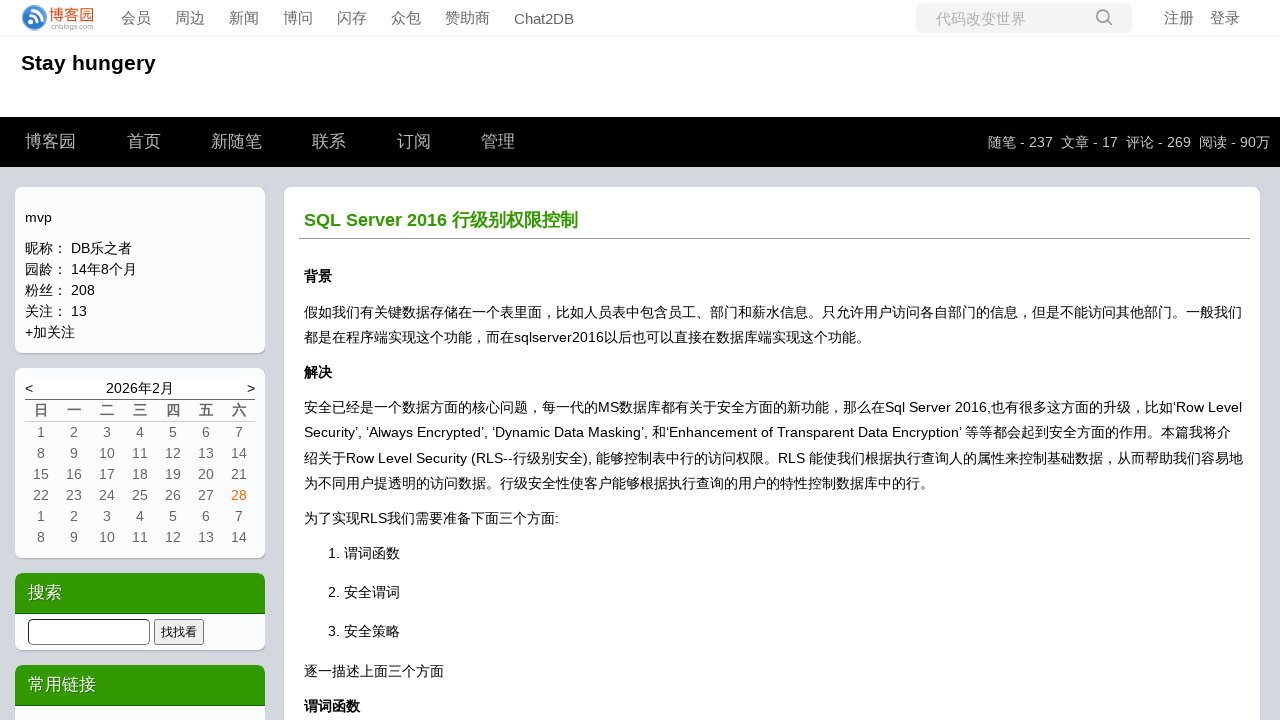

Blog post page loaded: http://www.cnblogs.com/wenBlog/p/8193935.html
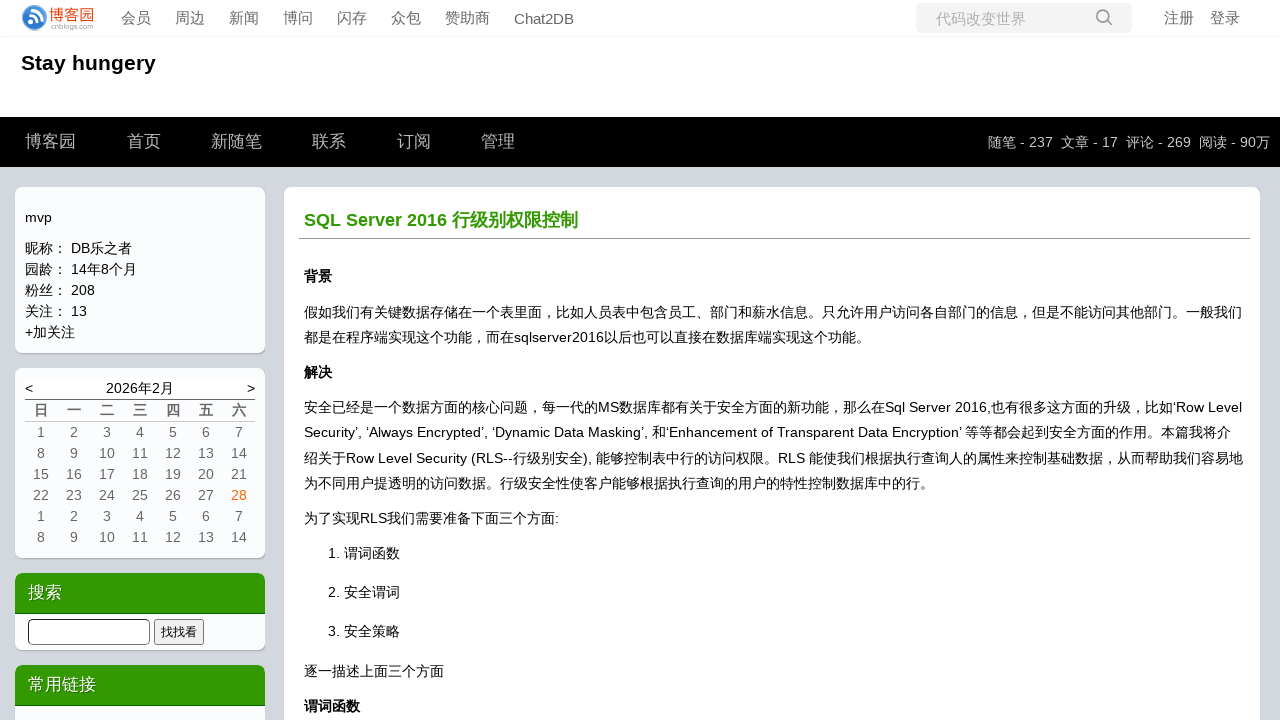

Navigated to blog post: http://www.cnblogs.com/wenBlog/p/7833971.html
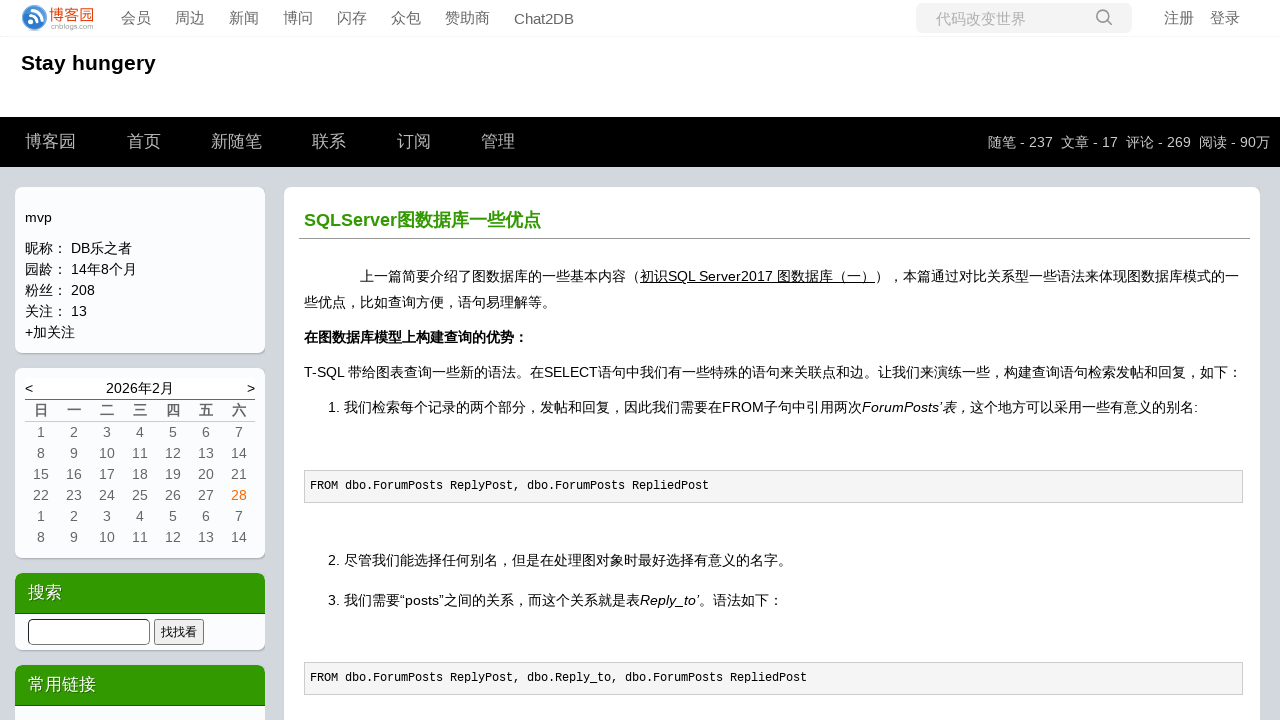

Blog post page loaded: http://www.cnblogs.com/wenBlog/p/7833971.html
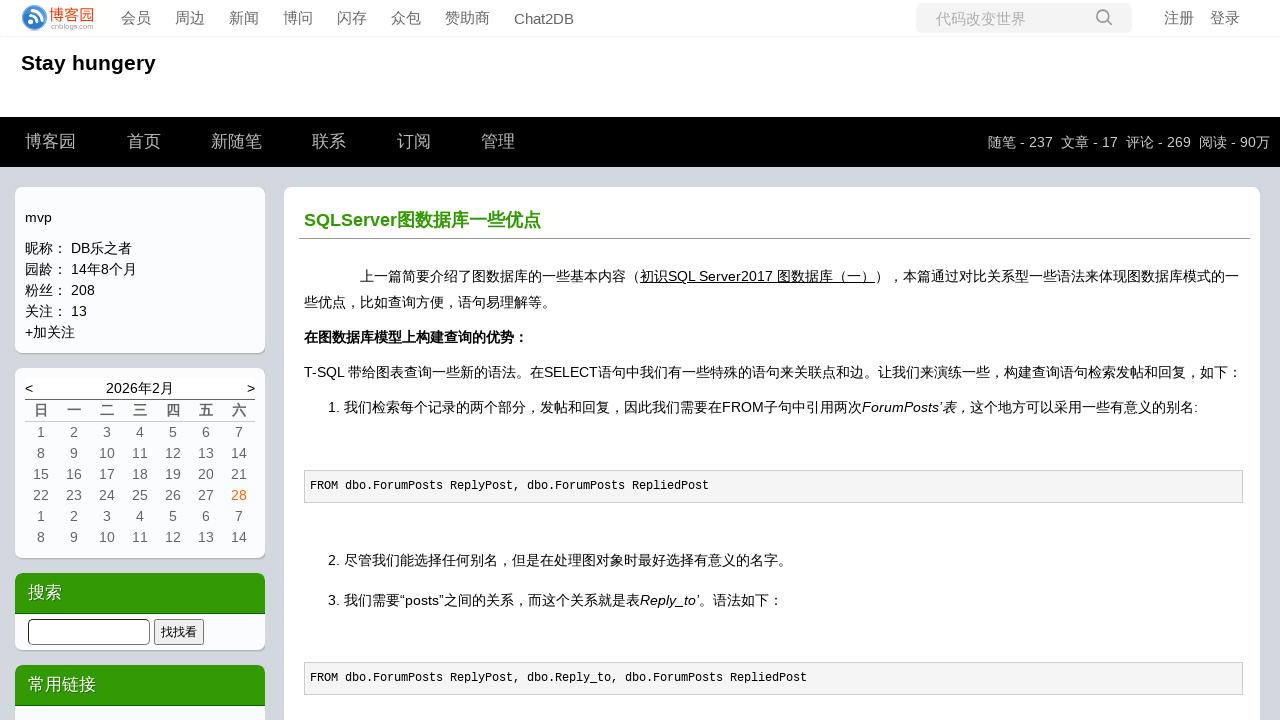

Navigated to blog post: http://www.cnblogs.com/wenBlog/p/7685554.html
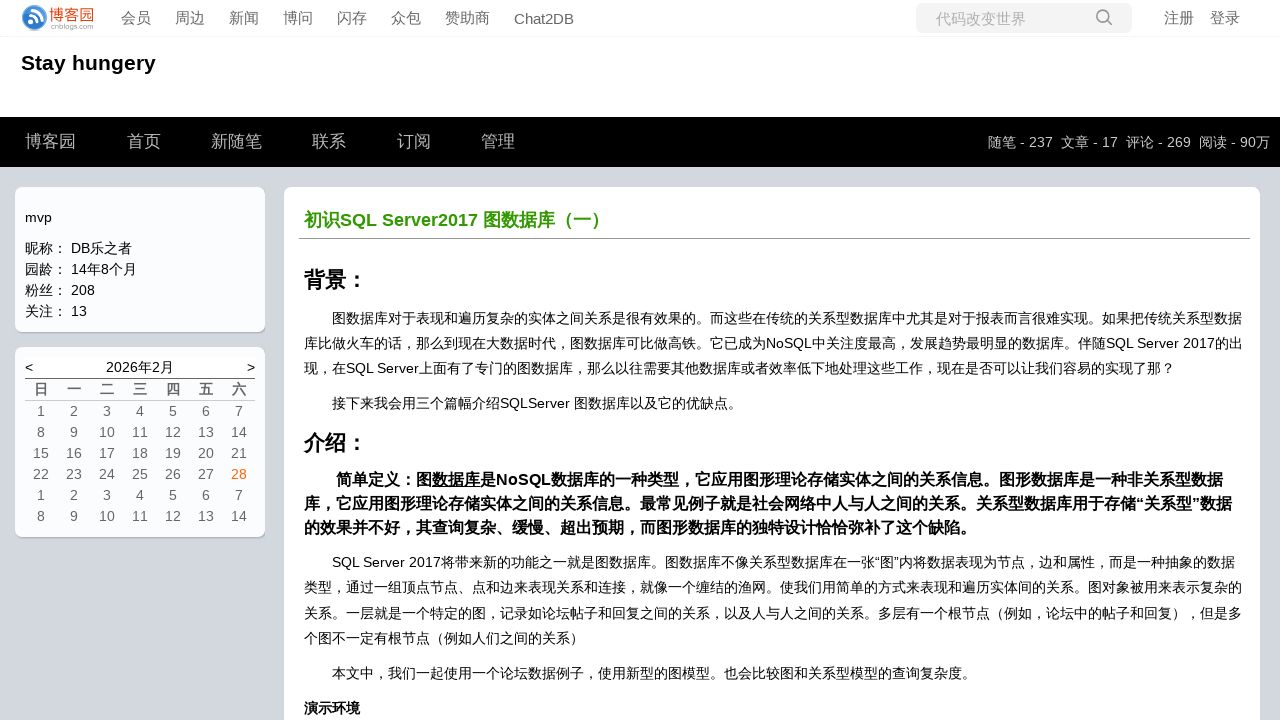

Blog post page loaded: http://www.cnblogs.com/wenBlog/p/7685554.html
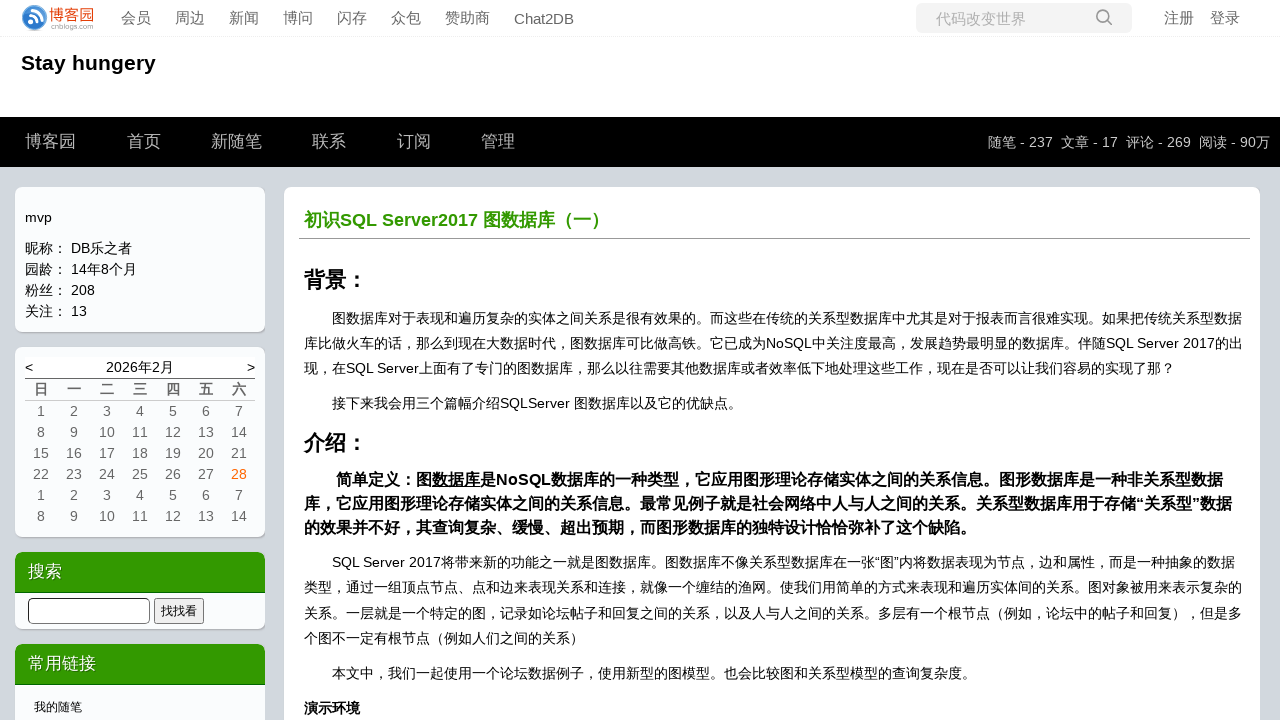

Navigated to blog post: http://www.cnblogs.com/wenBlog/p/7474300.html
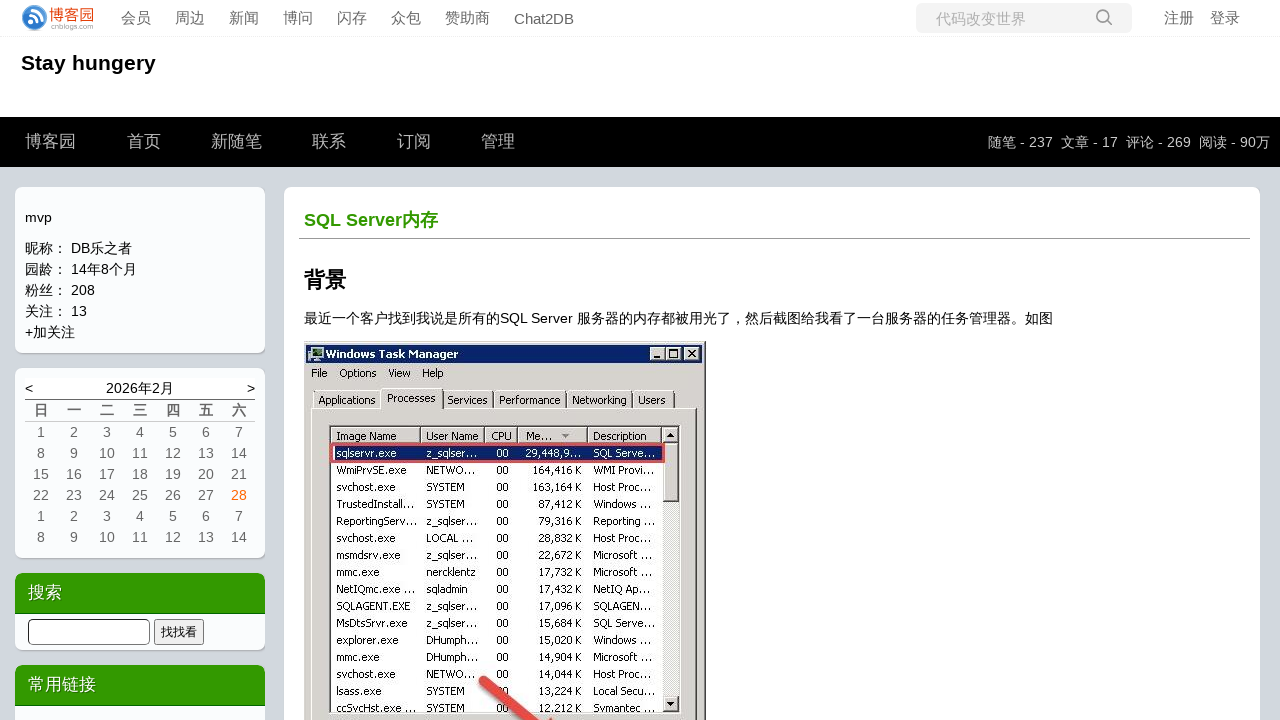

Blog post page loaded: http://www.cnblogs.com/wenBlog/p/7474300.html
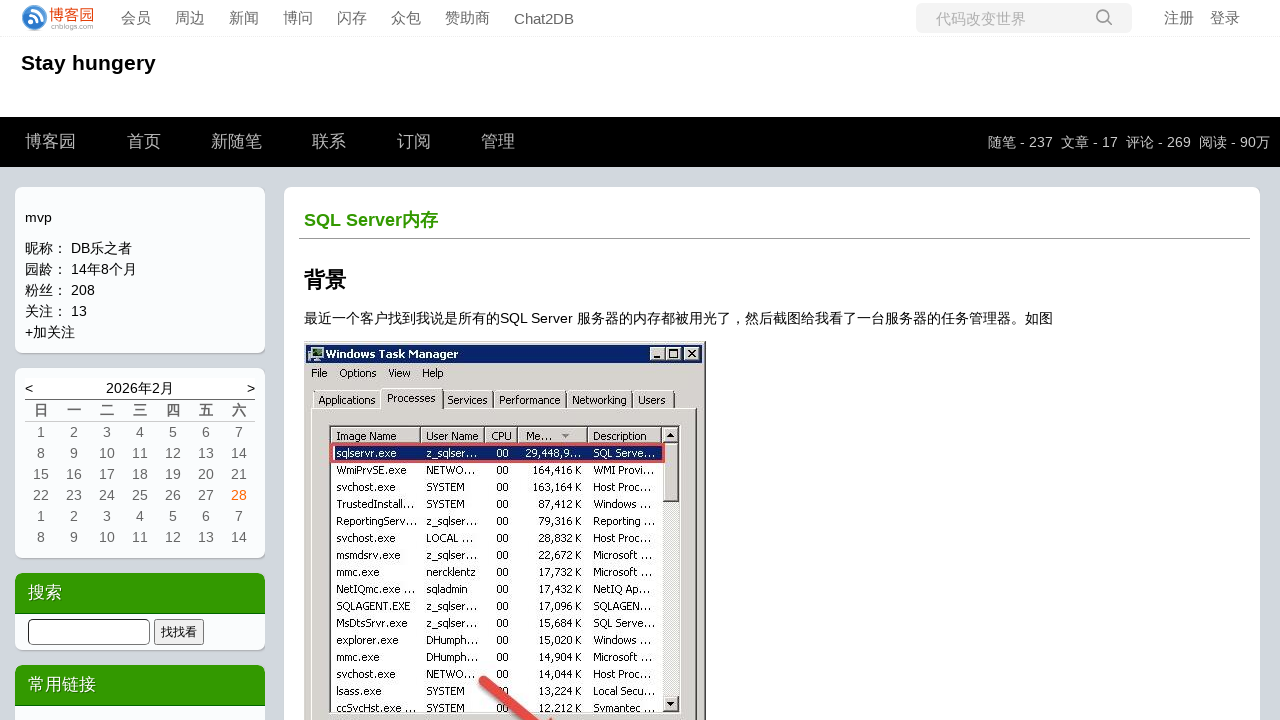

Navigated to blog post: http://www.cnblogs.com/wenBlog/p/7459971.html
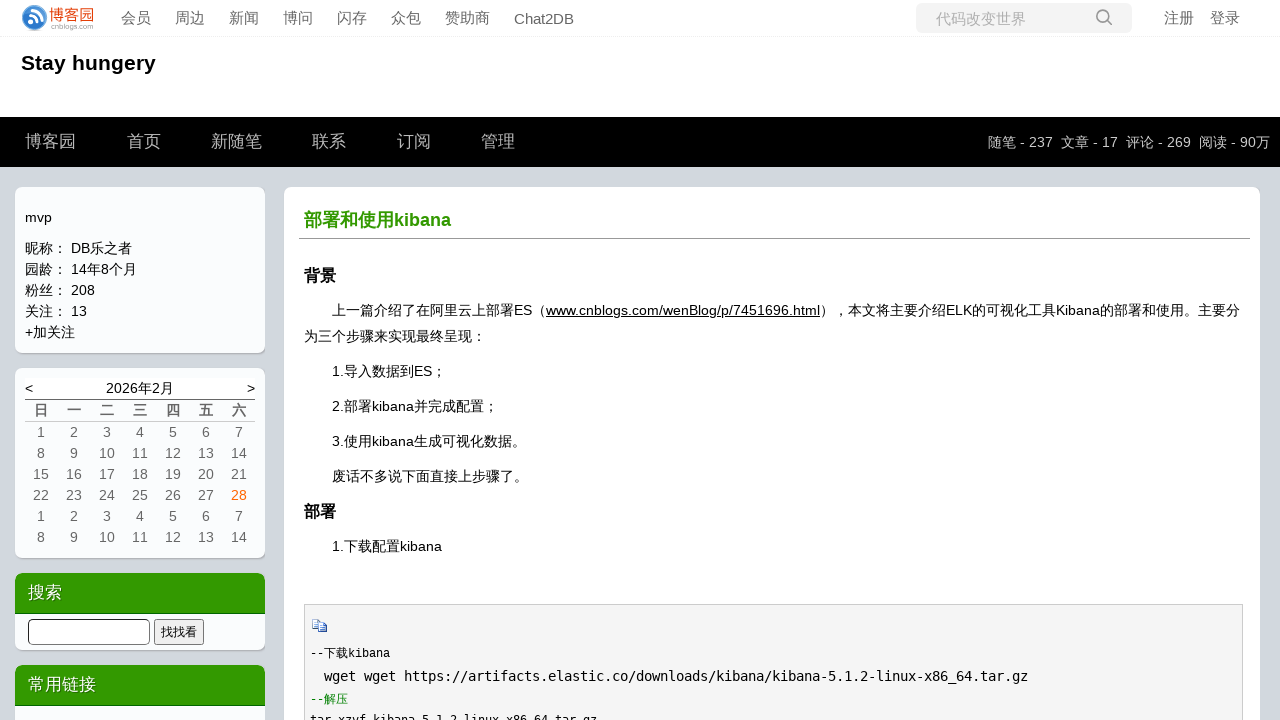

Blog post page loaded: http://www.cnblogs.com/wenBlog/p/7459971.html
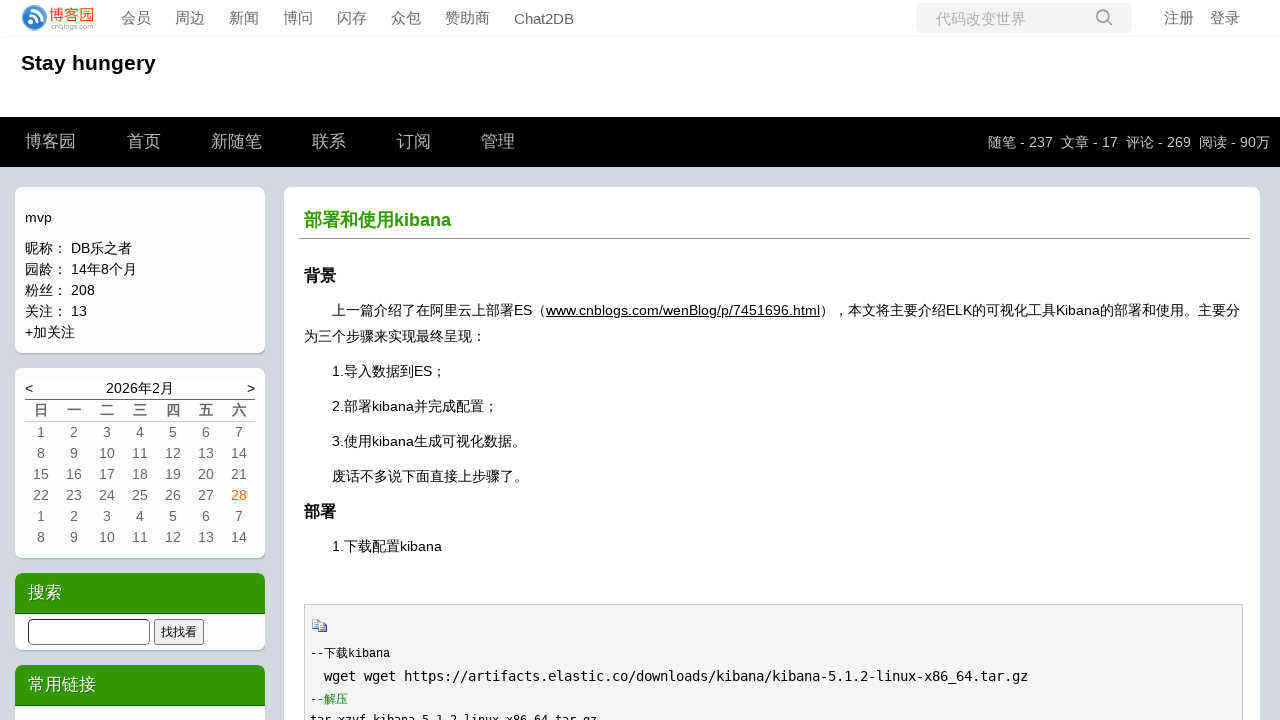

Navigated to blog post: http://www.cnblogs.com/wenBlog/p/7451696.html
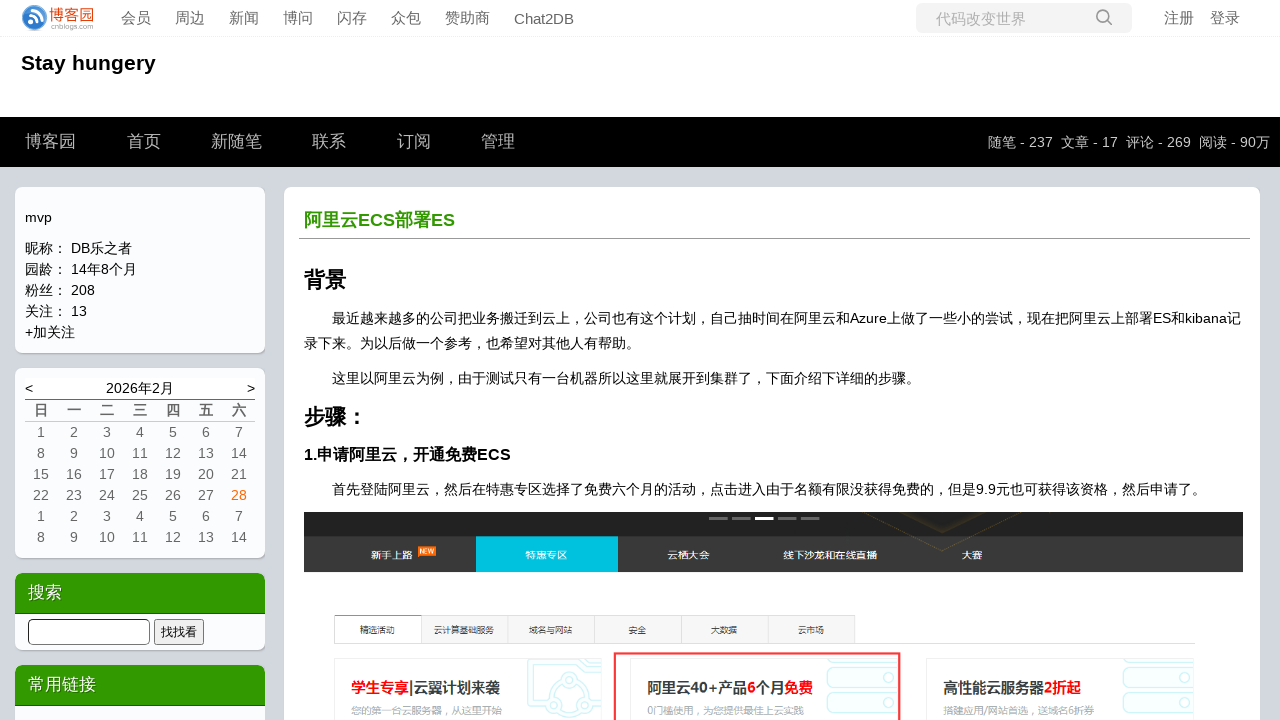

Blog post page loaded: http://www.cnblogs.com/wenBlog/p/7451696.html
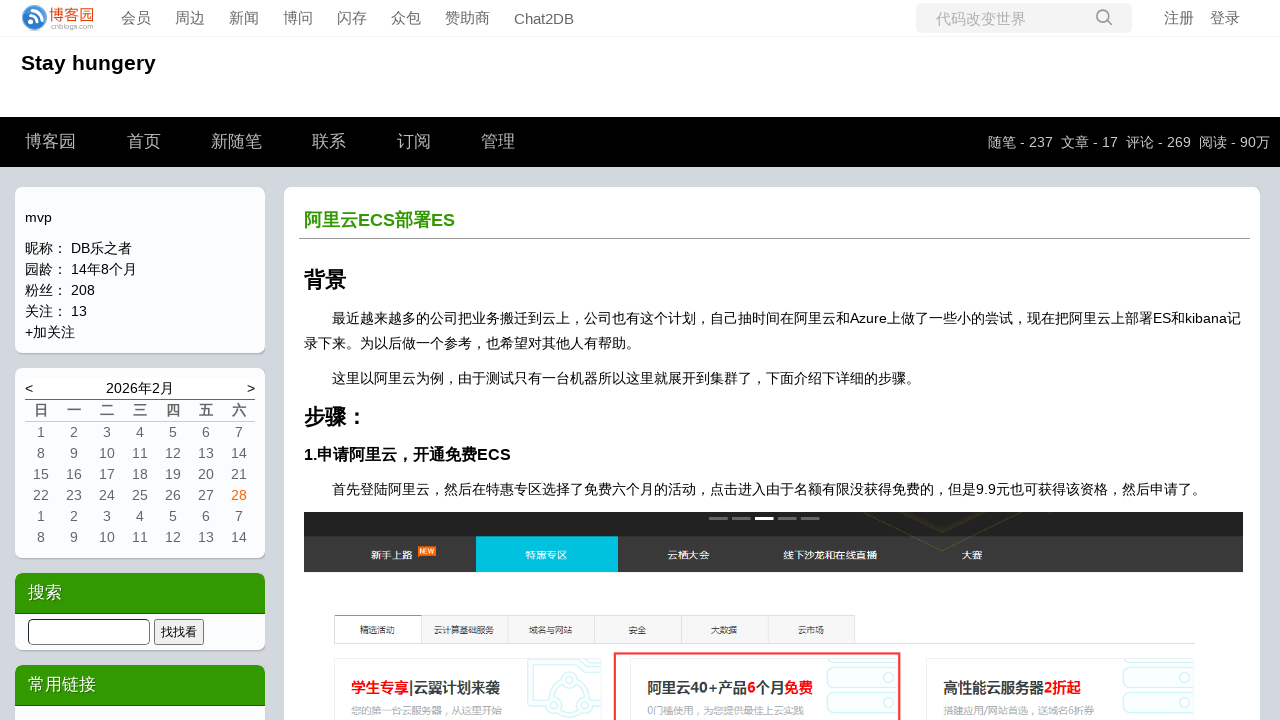

Navigated to blog post: http://www.cnblogs.com/wenBlog/p/6888039.html
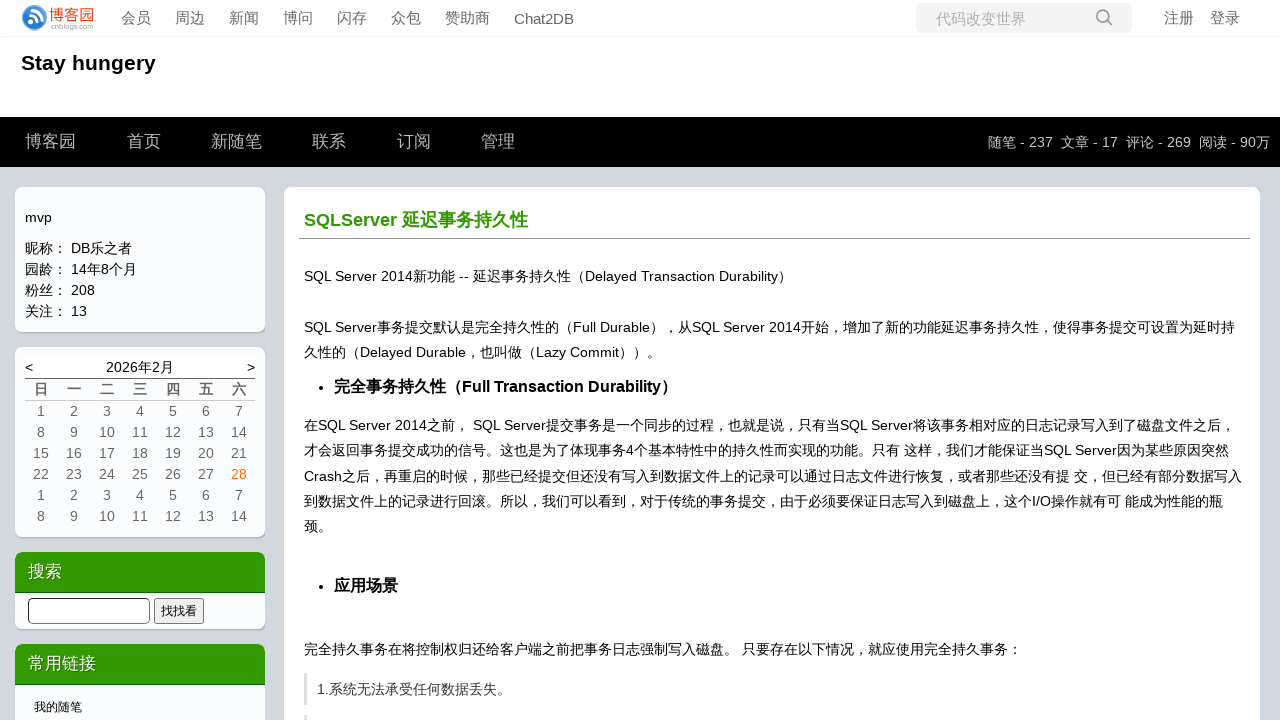

Blog post page loaded: http://www.cnblogs.com/wenBlog/p/6888039.html
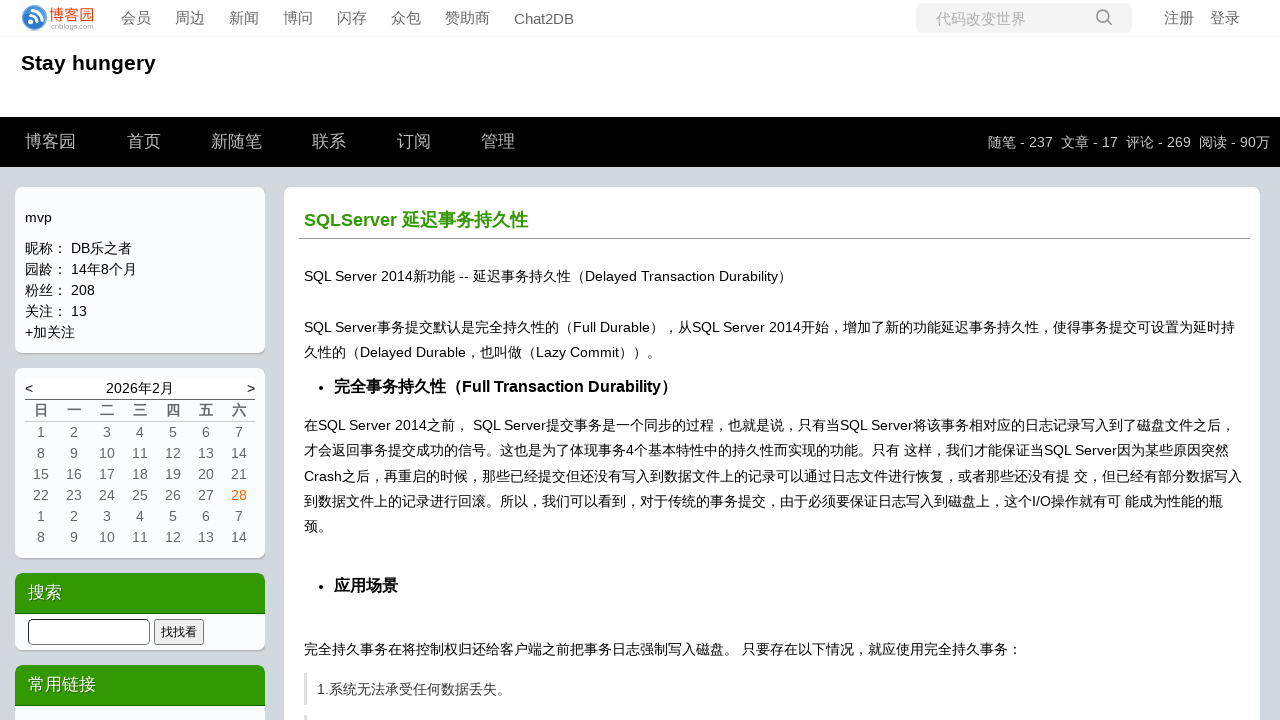

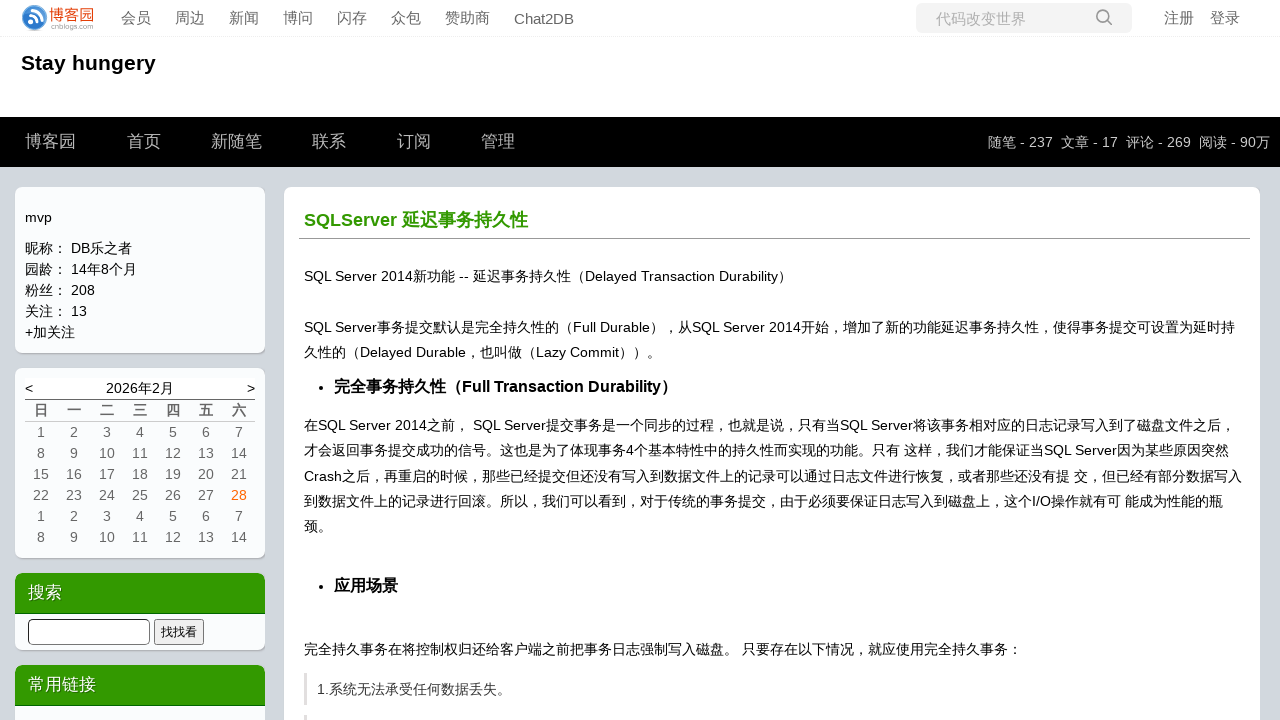